Tests the Drik Panchang muhurat page by clearing existing city and date fields, filling in new values (city and date), and confirming the date selection by clicking the Done button on the date picker.

Starting URL: https://www.drikpanchang.com/muhurat/panchaka-rahita-muhurat.html

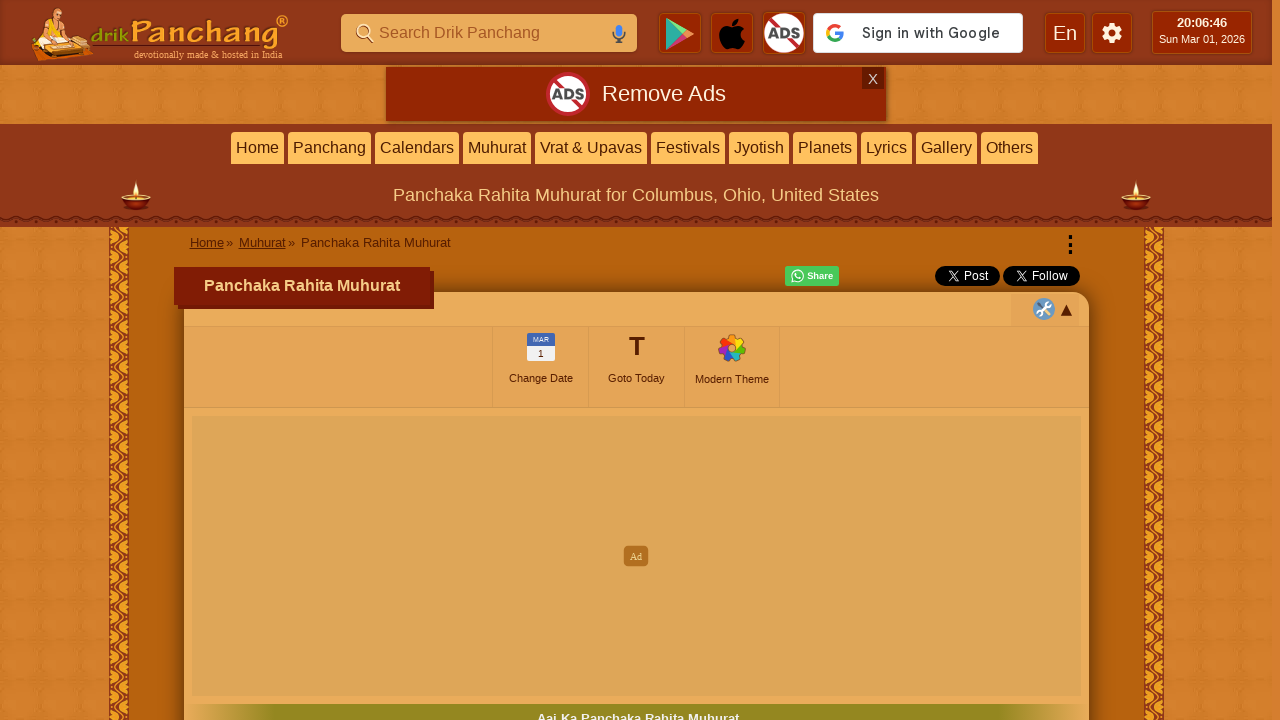

Waited for page to fully load (networkidle state)
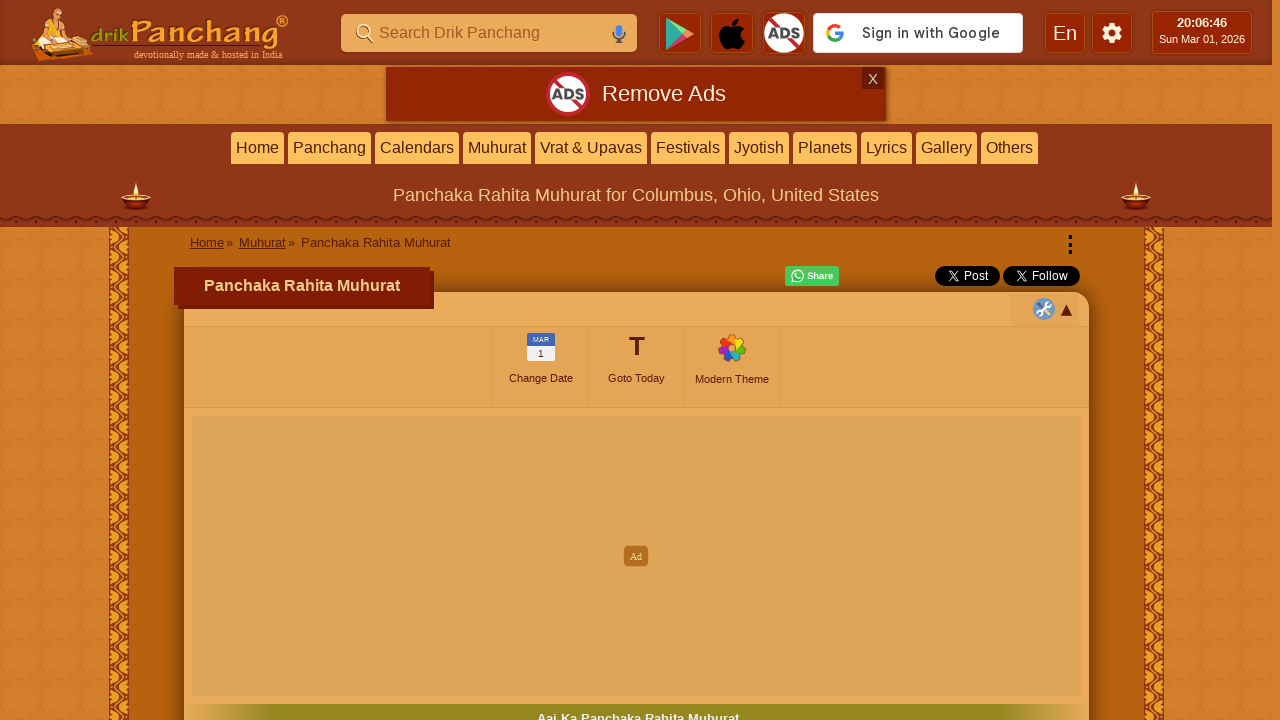

Cleared existing city and date field values
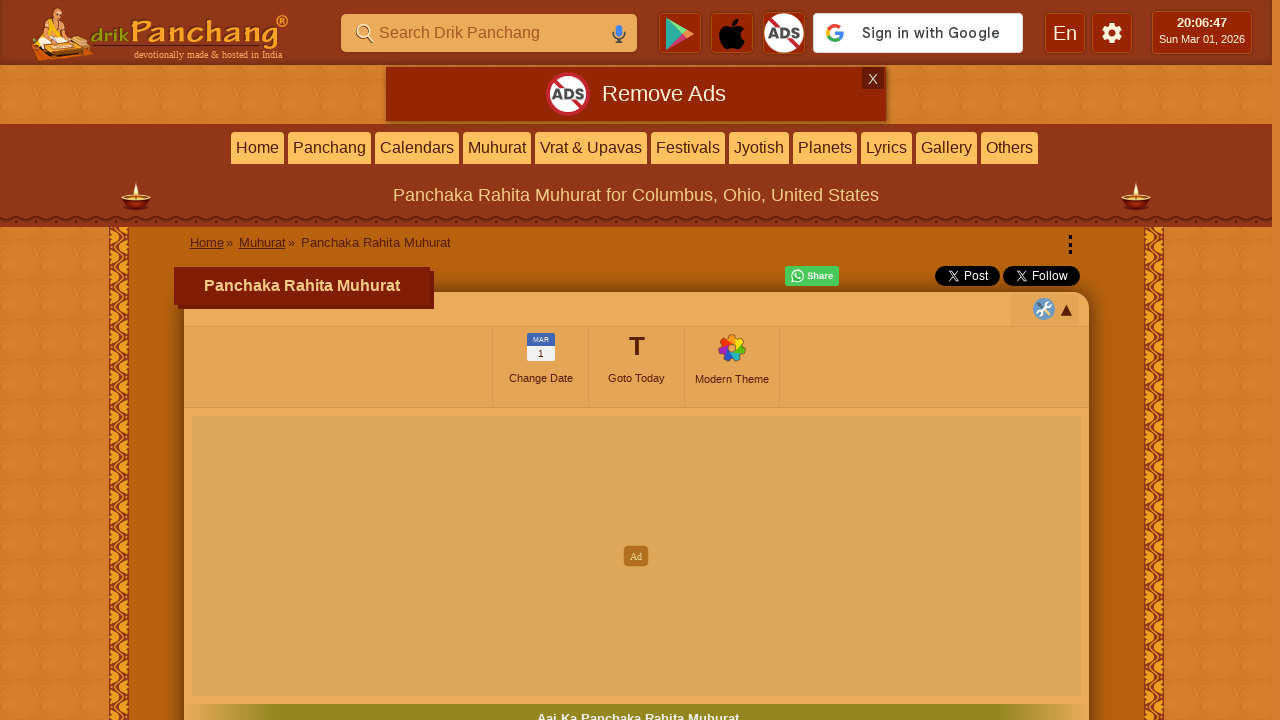

Filled city field with 'Hyderabad' on #dp-direct-city-search
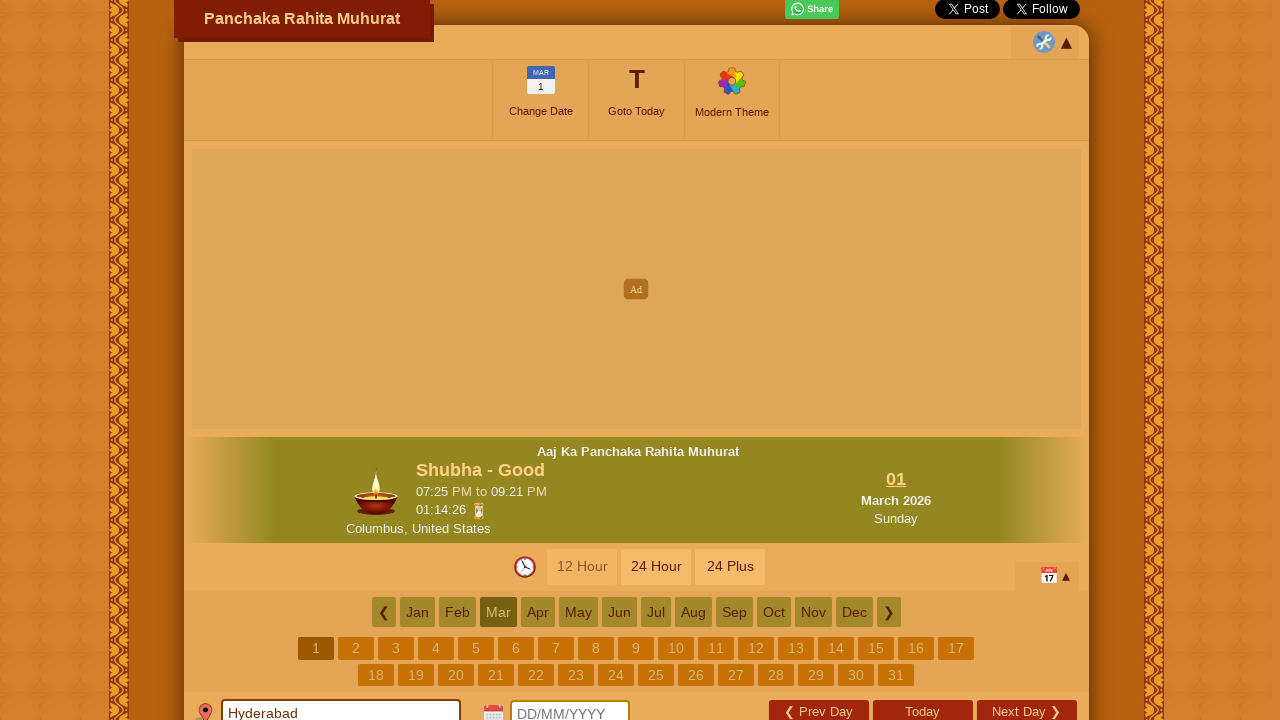

Filled date field with '15/06/2024' on #dp-date-picker
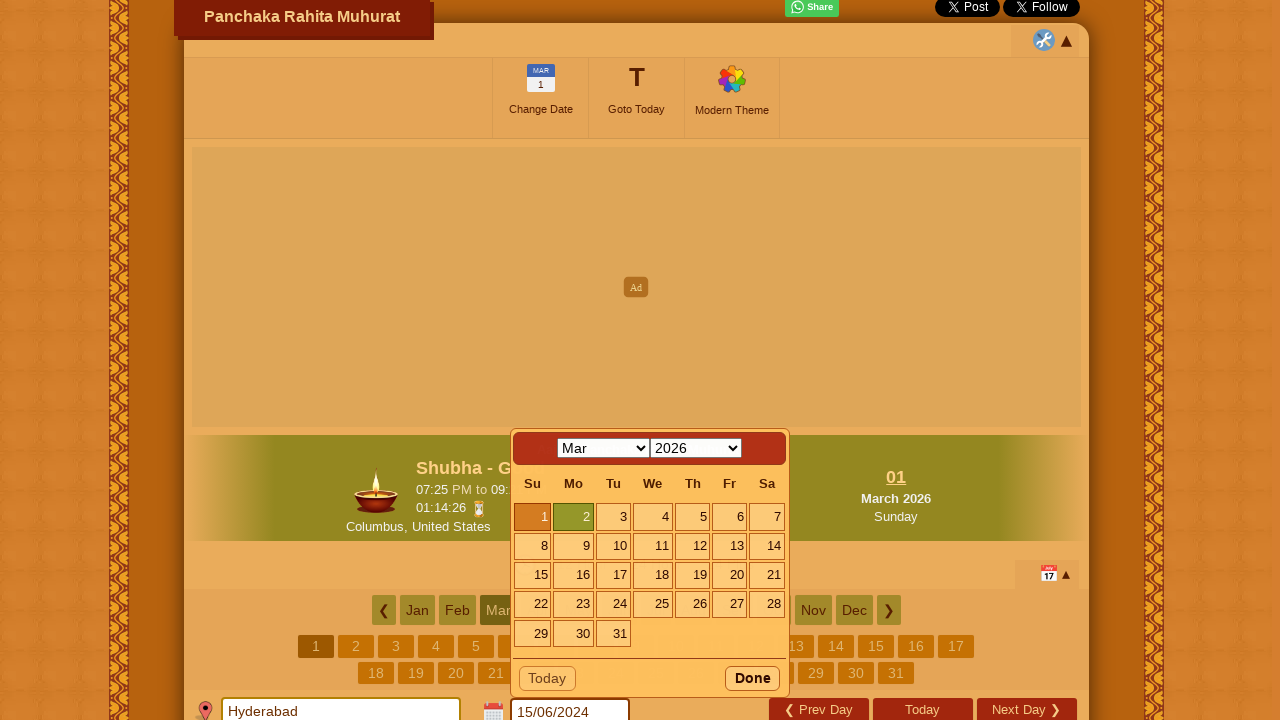

Date picker Done button became visible
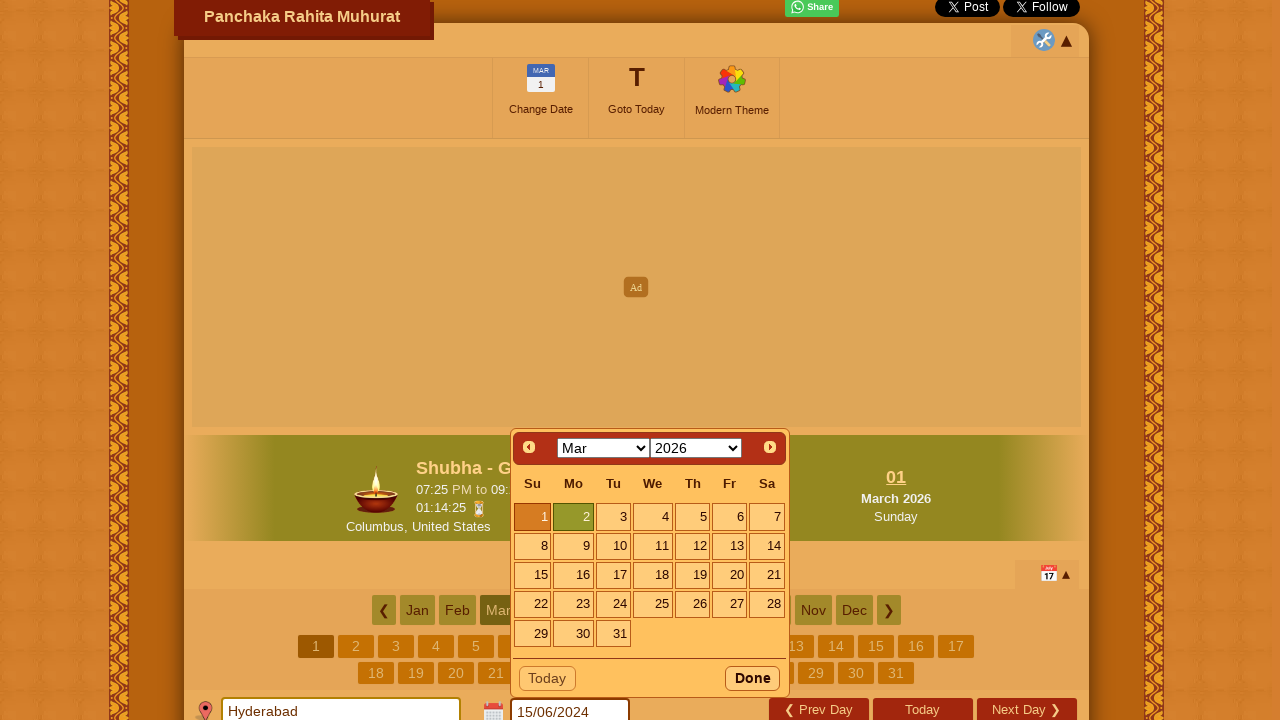

Clicked the Done button on the date picker at (753, 679) on button.ui-datepicker-close.ui-state-default.ui-priority-primary.ui-corner-all
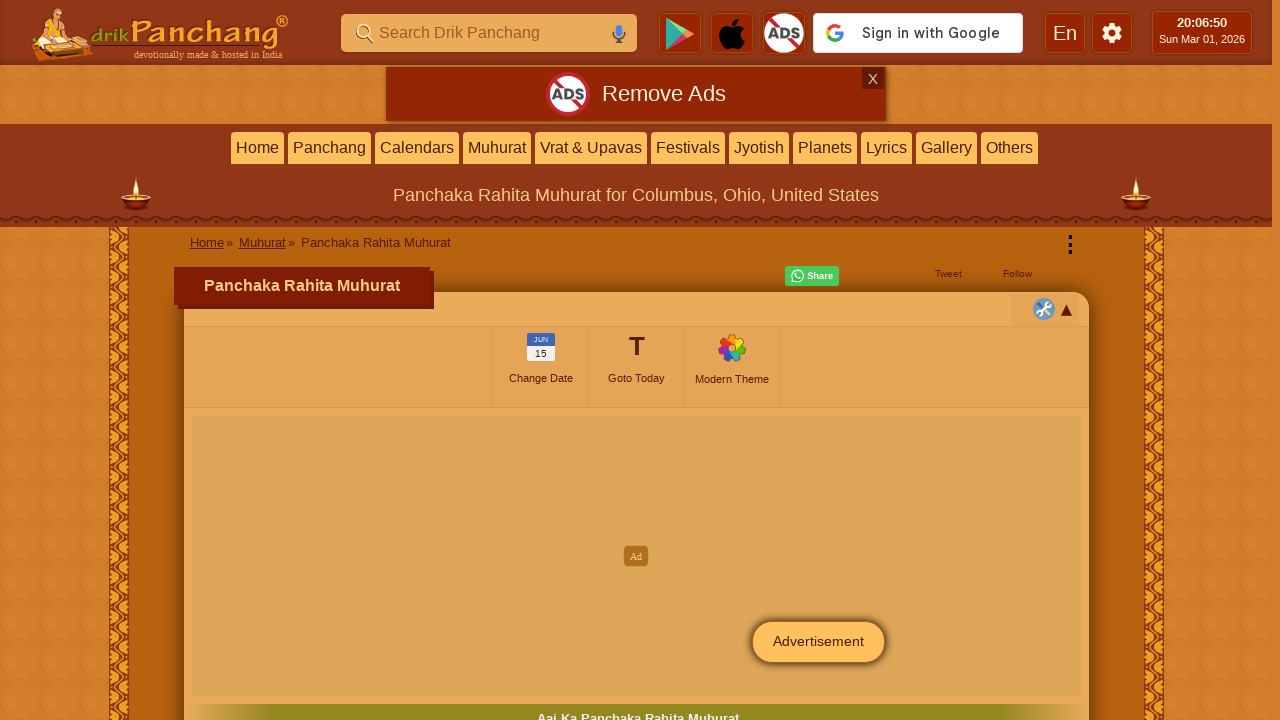

Muhurat card element loaded, confirming page has been updated with new values
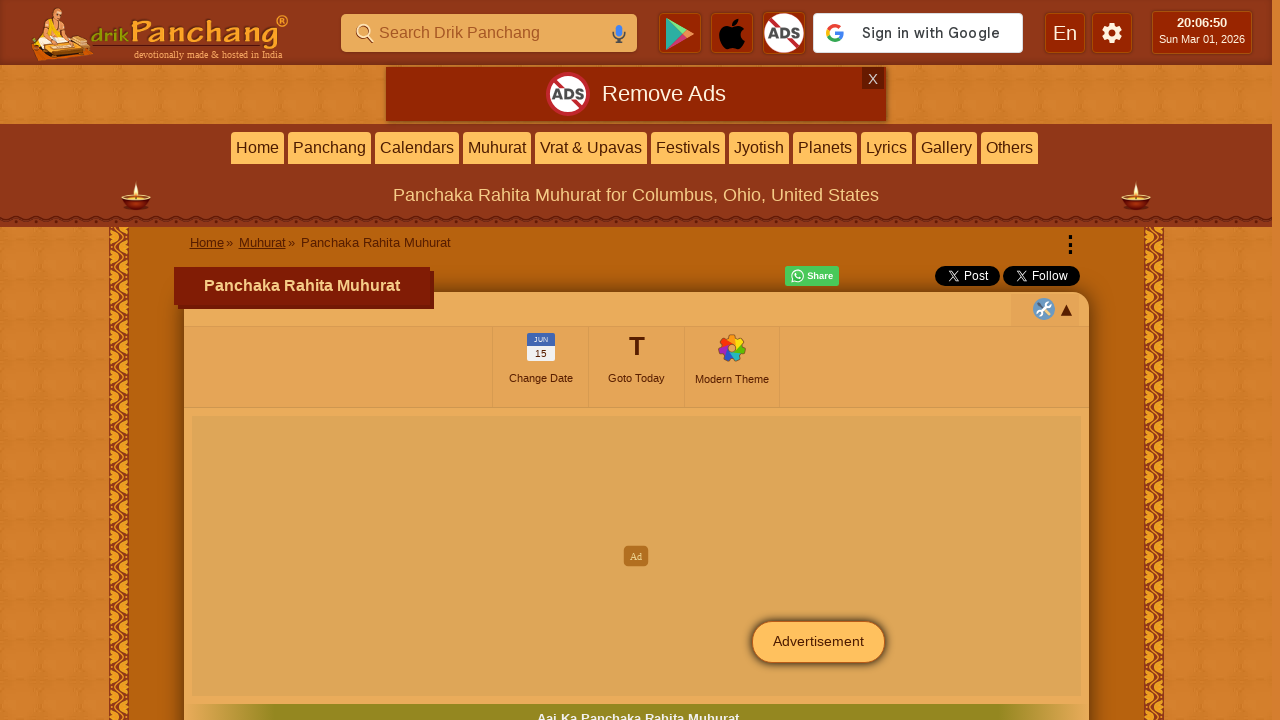

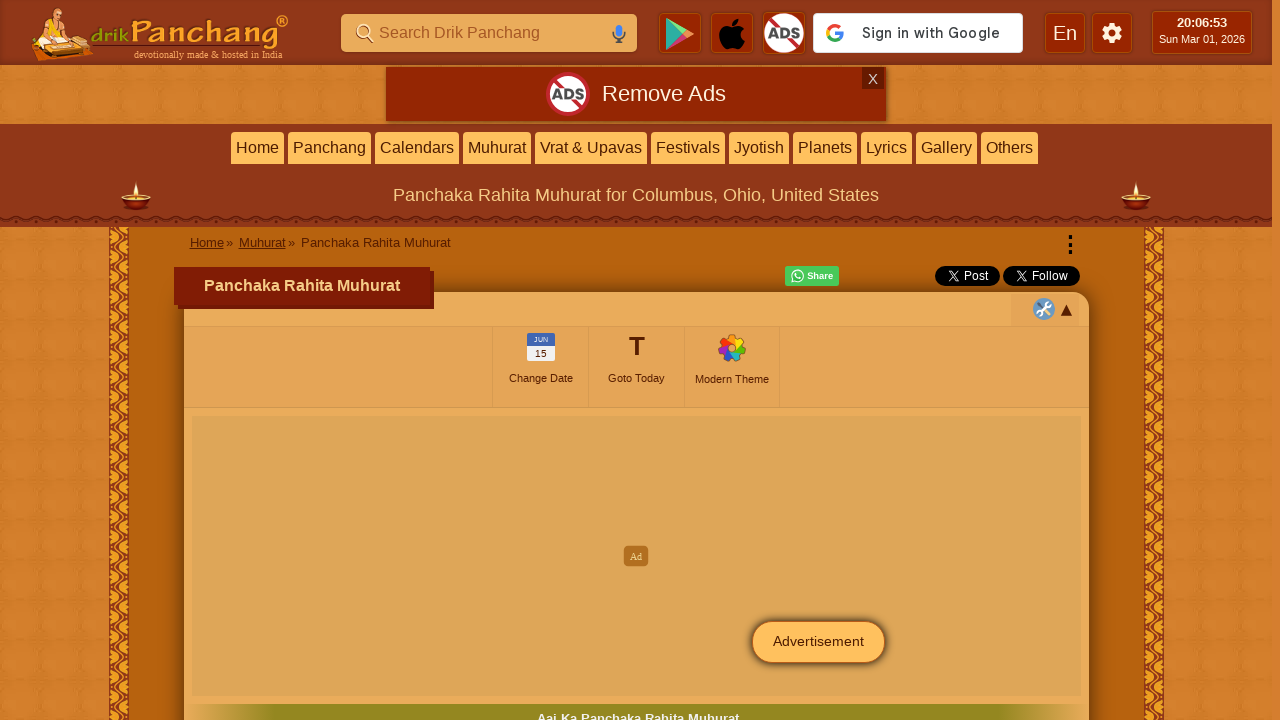